Tests a math calculation form by extracting two numbers, calculating their sum, and selecting the result from a dropdown menu

Starting URL: http://suninjuly.github.io/selects2.html

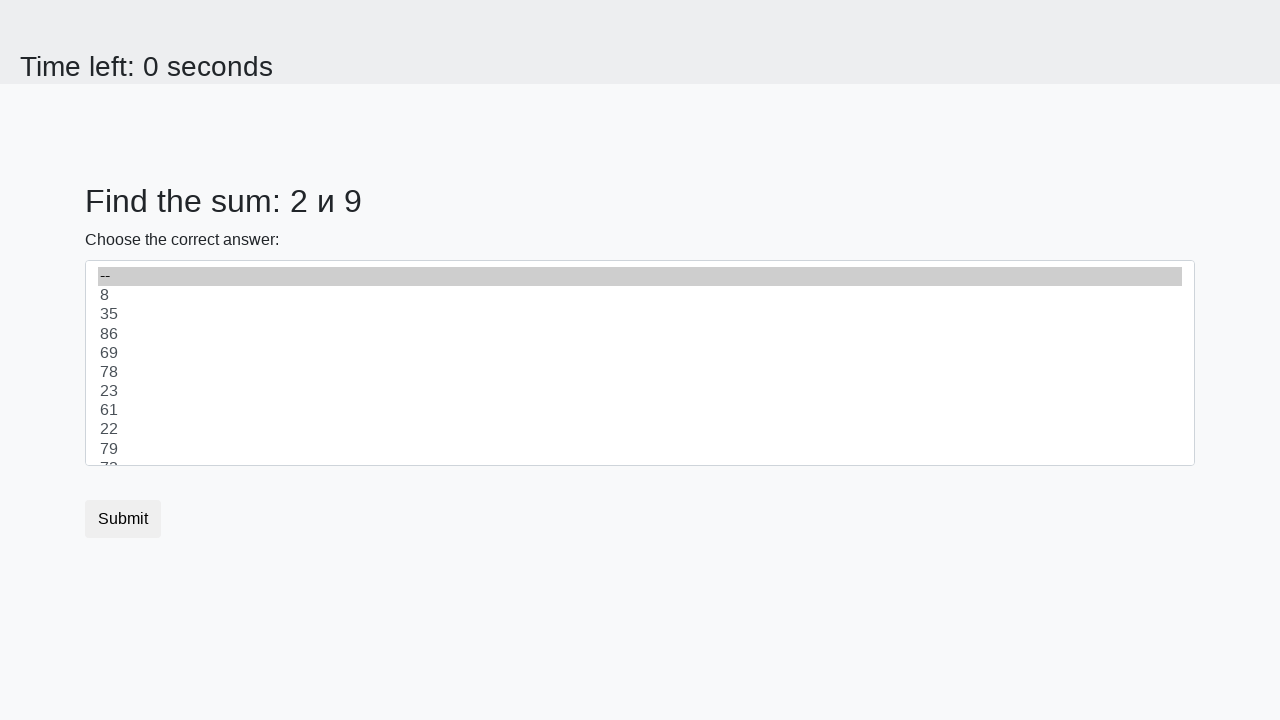

Extracted first number from #num1
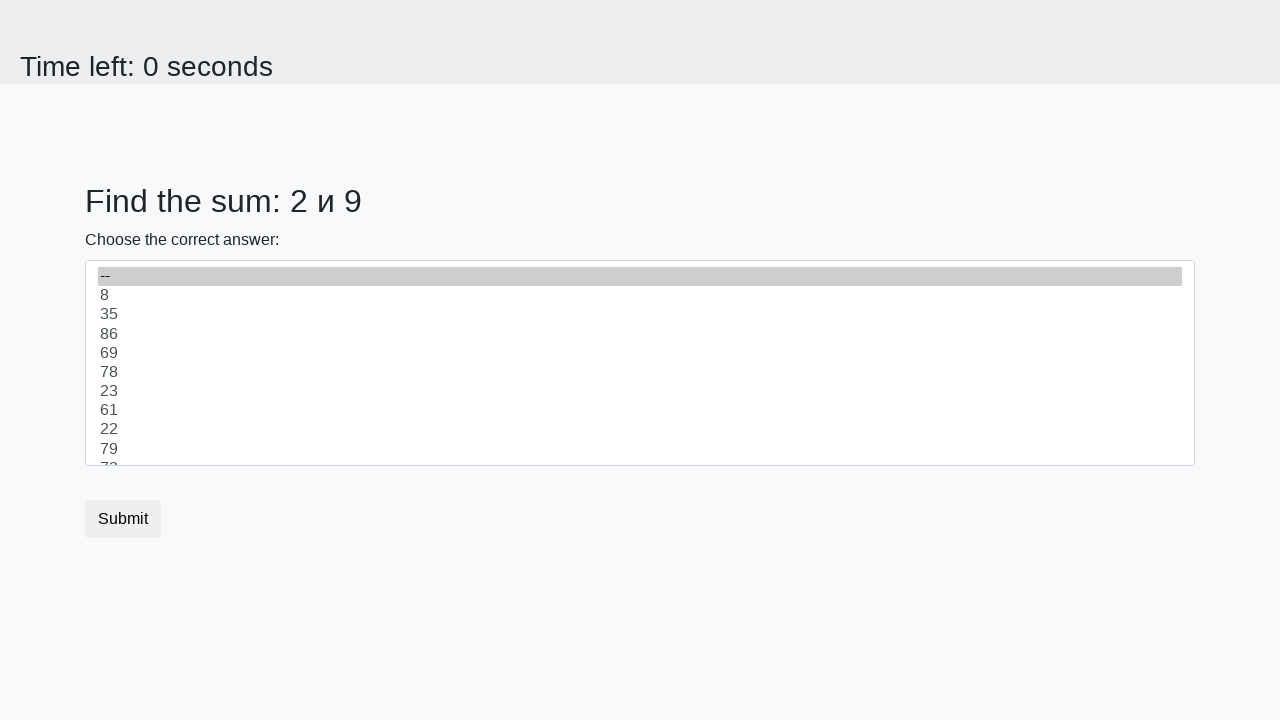

Extracted second number from #num2
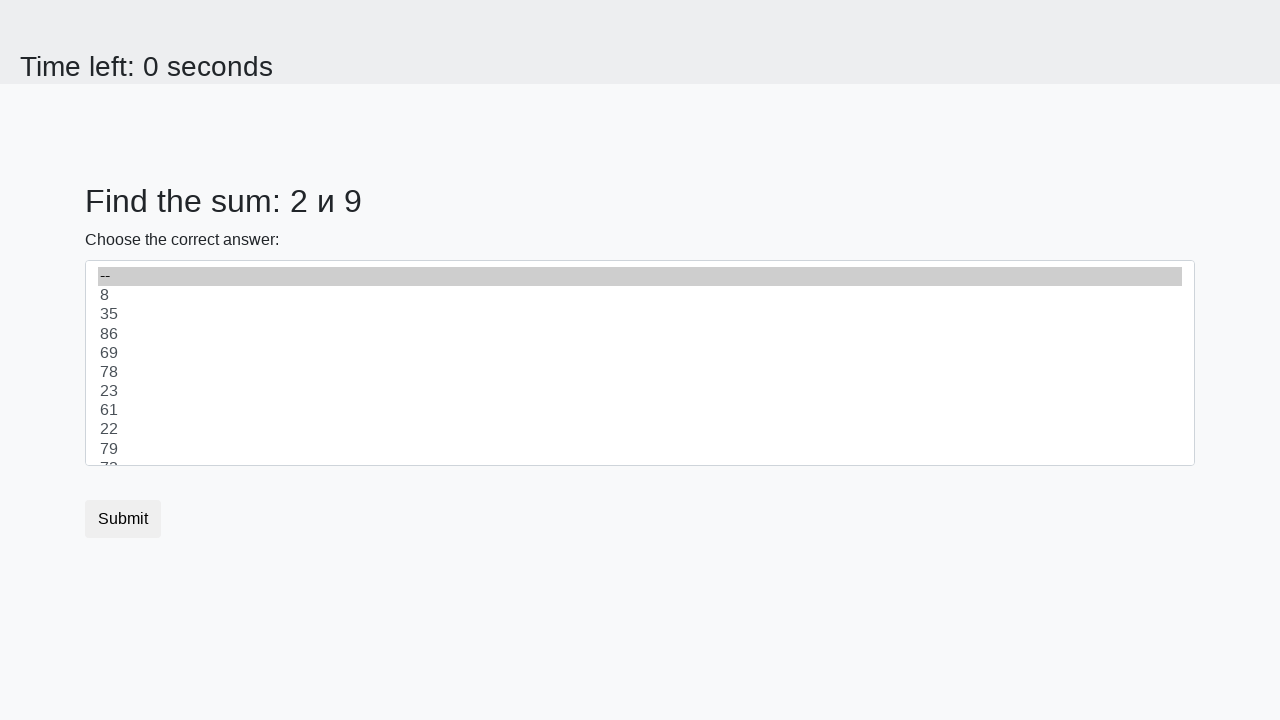

Calculated sum: 2 + 9 = 11
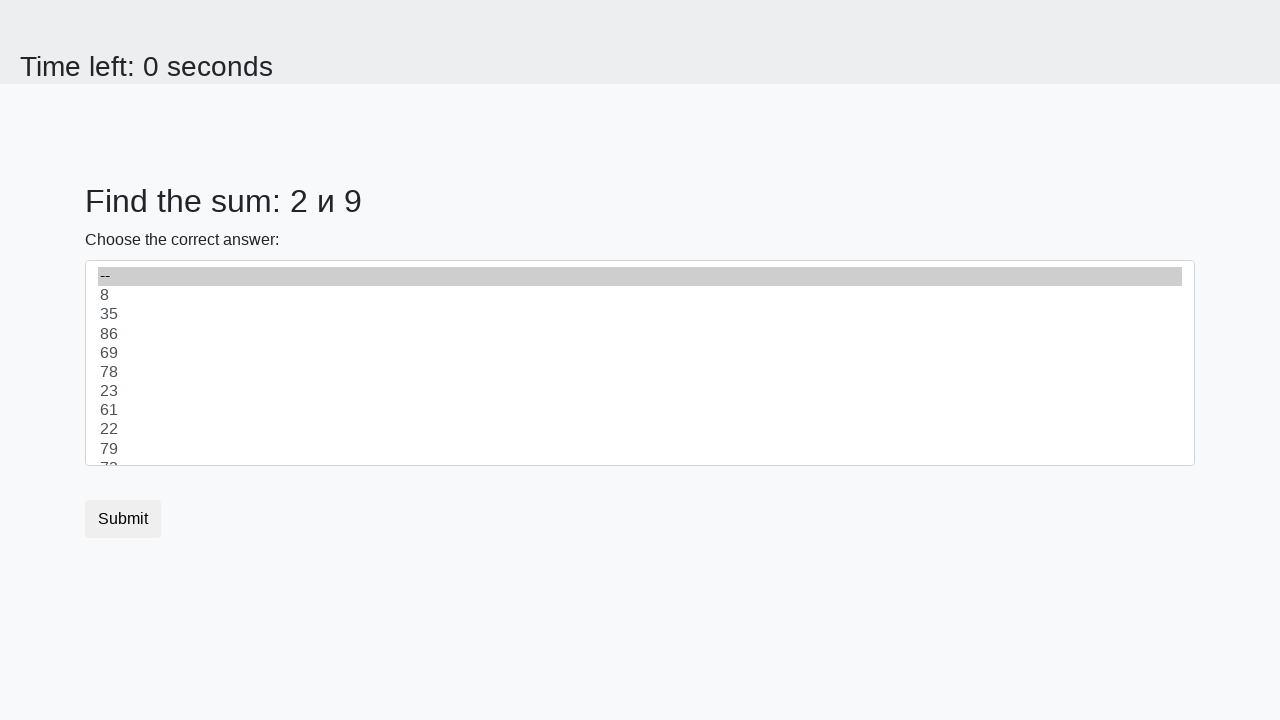

Selected calculated result '11' from dropdown on #dropdown
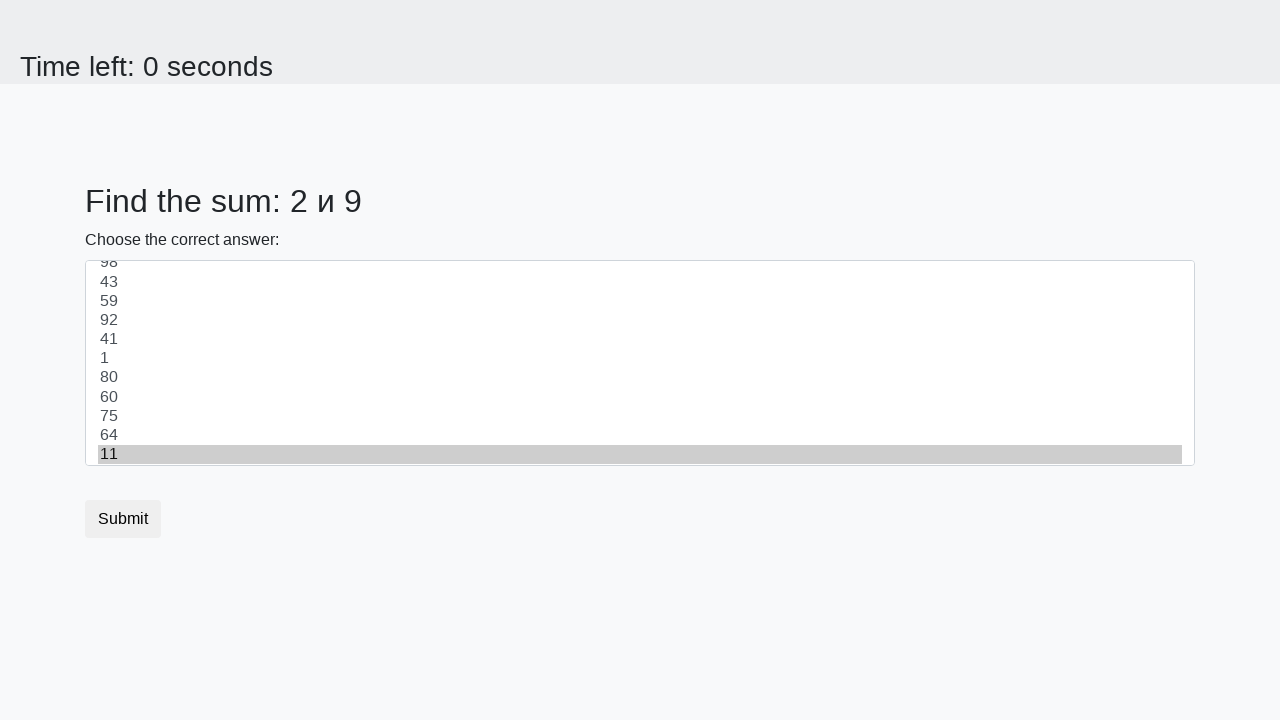

Clicked Submit button to complete form at (123, 519) on button:text("Submit")
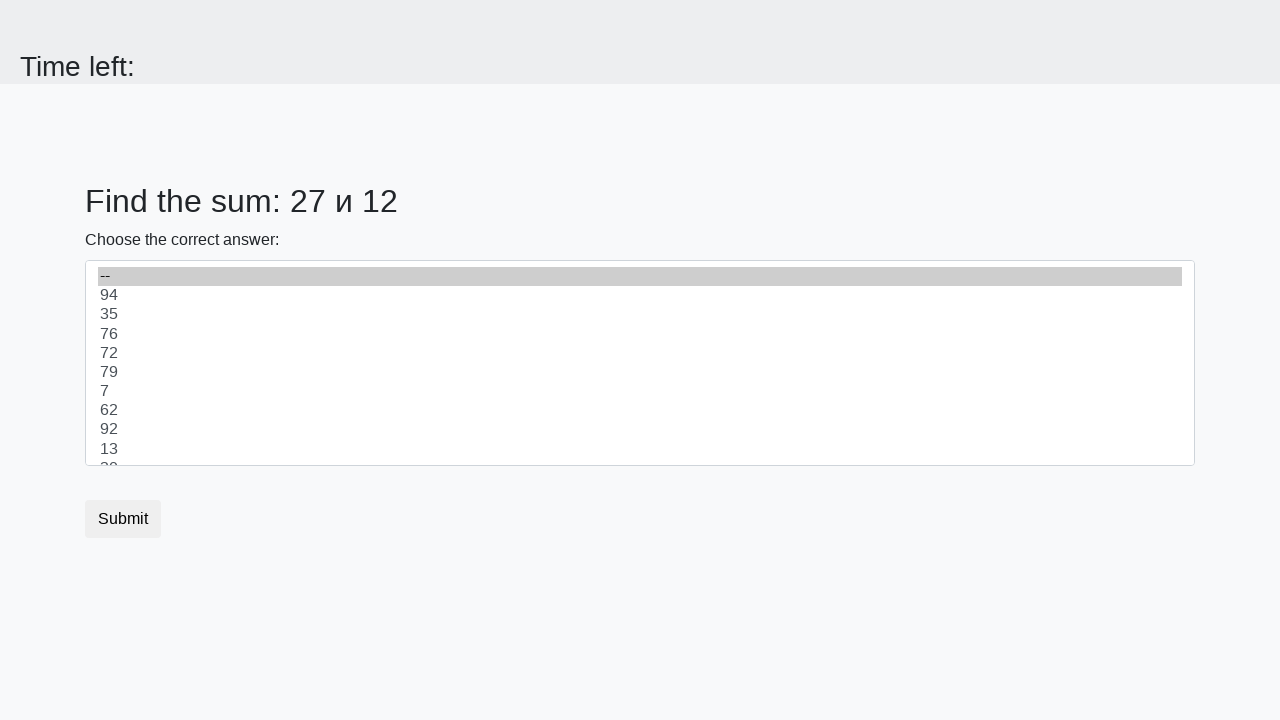

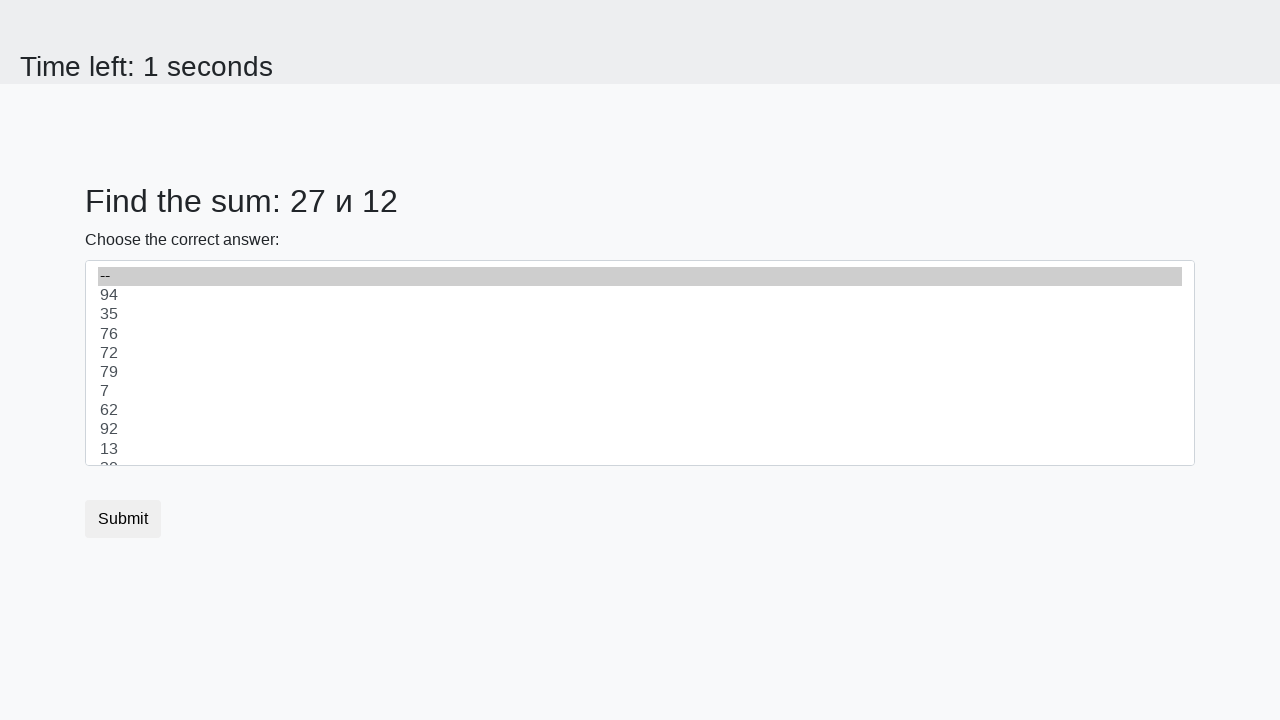